Tests JavaScript prompt alert handling by switching to an iframe, clicking a button to trigger a prompt, entering text into the alert, accepting it, and then navigating back to the home page

Starting URL: https://www.w3schools.com/js/tryit.asp?filename=tryjs_prompt

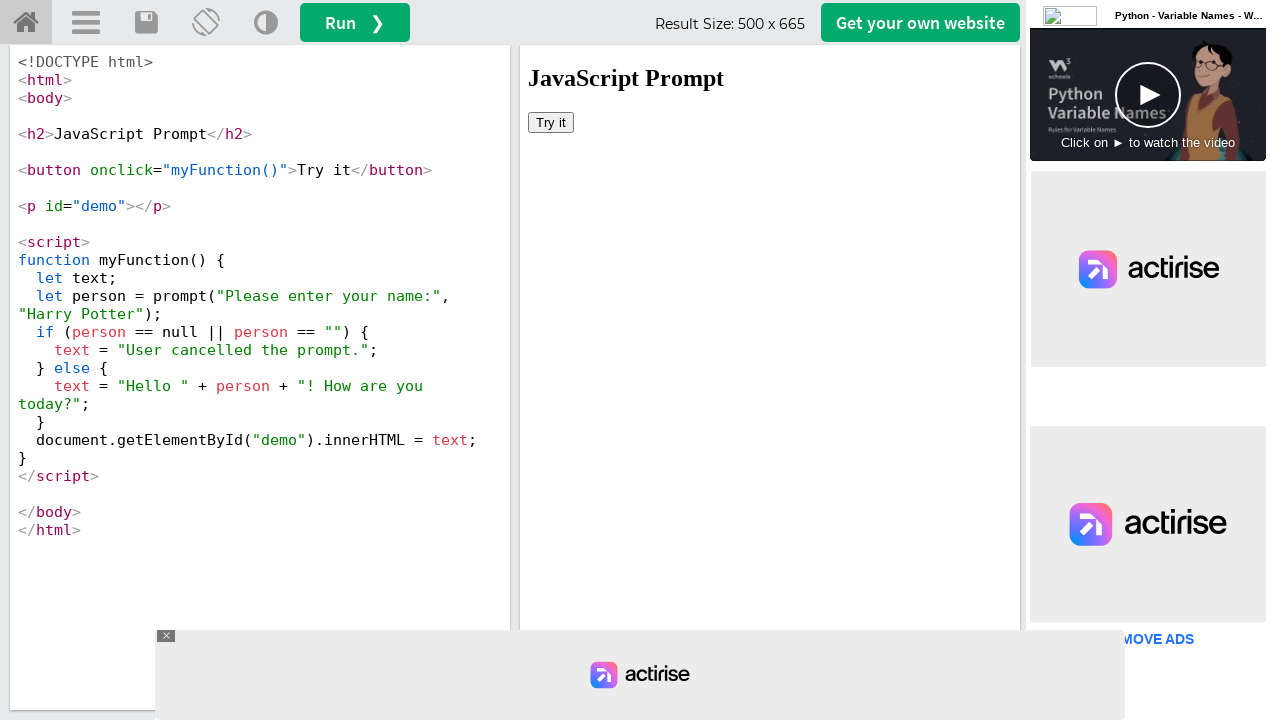

Located iframe with id 'iframeResult'
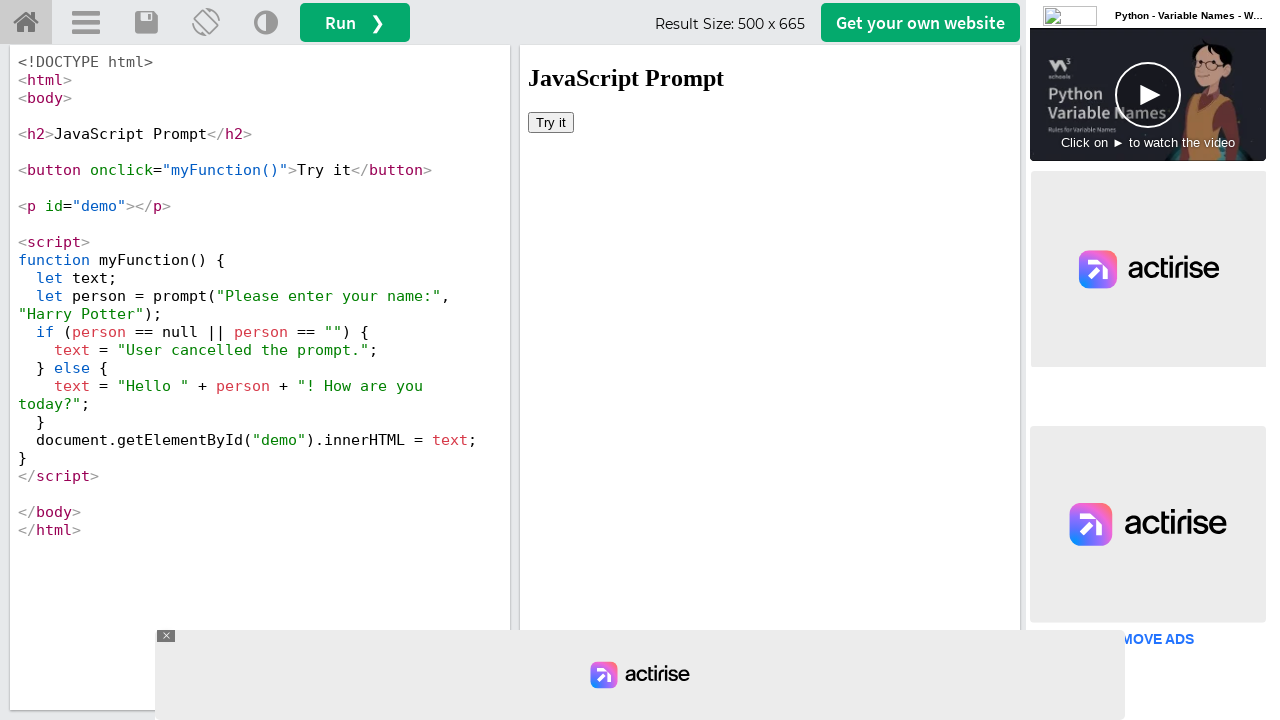

Clicked 'Try it' button in iframe at (551, 122) on #iframeResult >> internal:control=enter-frame >> xpath=//button[text()='Try it']
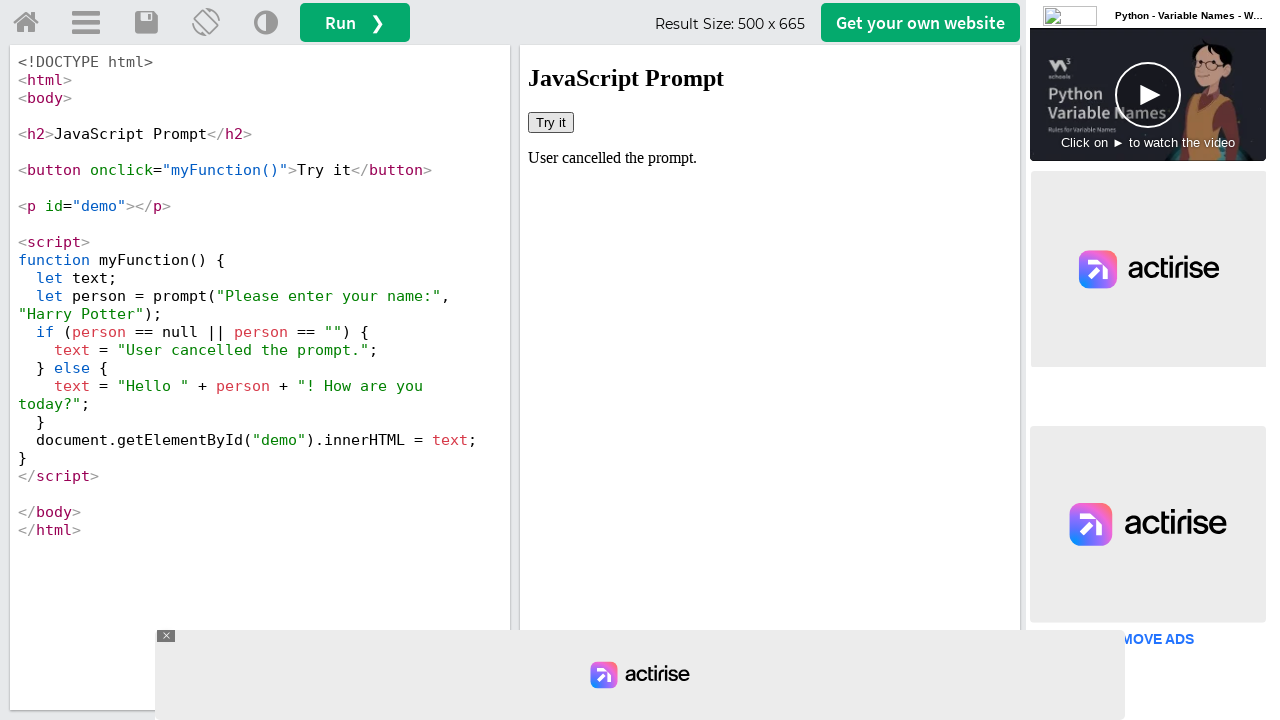

Set up dialog handler to accept prompts with 'Marcus' text
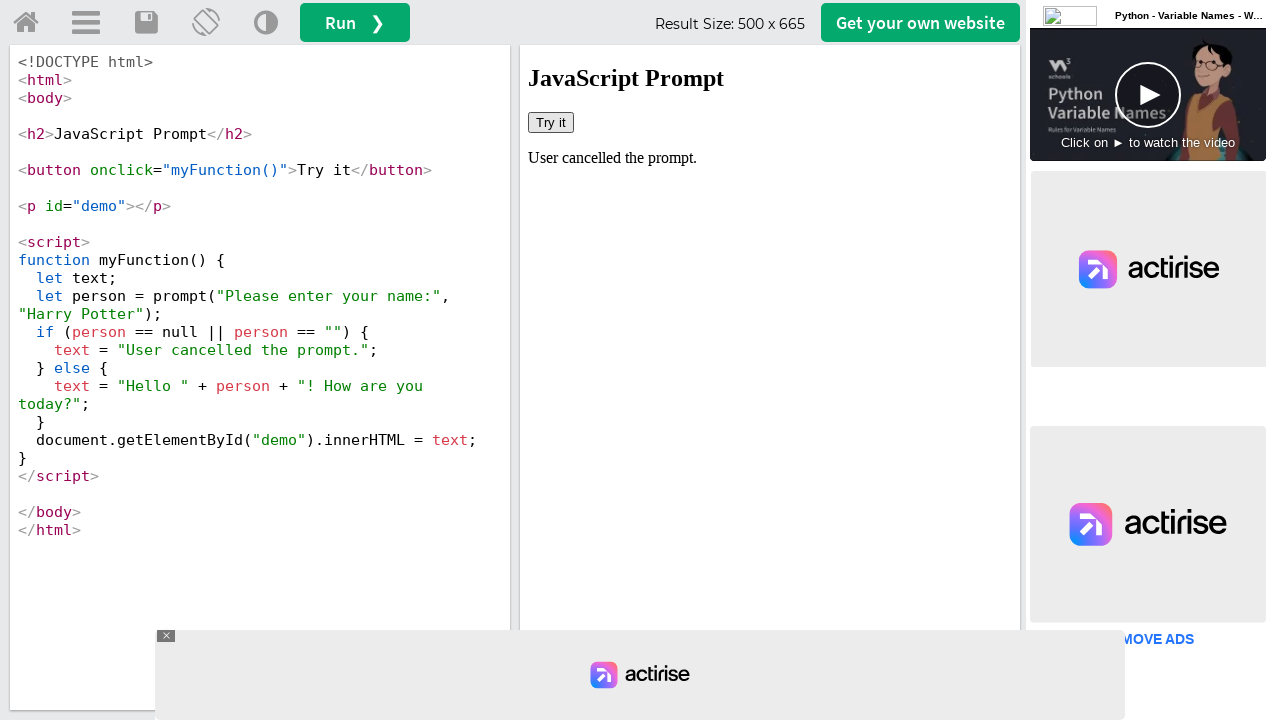

Clicked 'Try it' button again to trigger prompt dialog at (551, 122) on #iframeResult >> internal:control=enter-frame >> xpath=//button[text()='Try it']
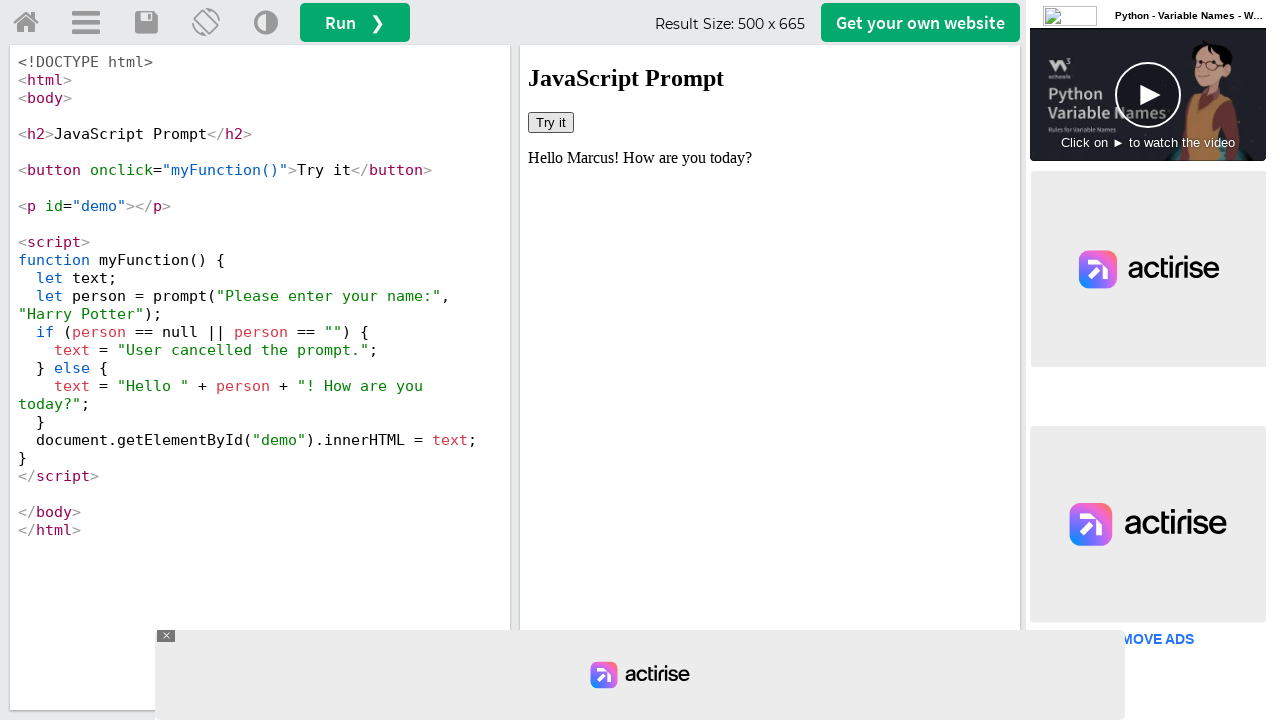

Waited for result paragraph to appear after accepting prompt
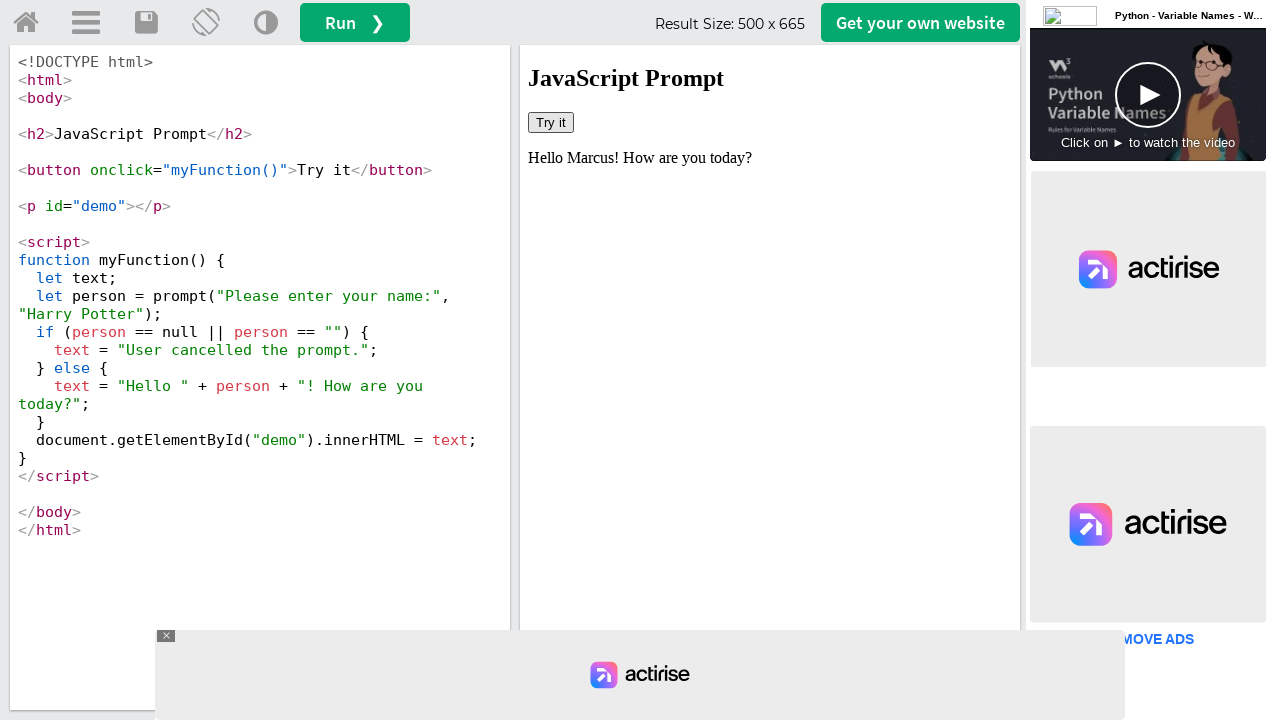

Clicked home link to navigate back to main page at (26, 23) on #tryhome
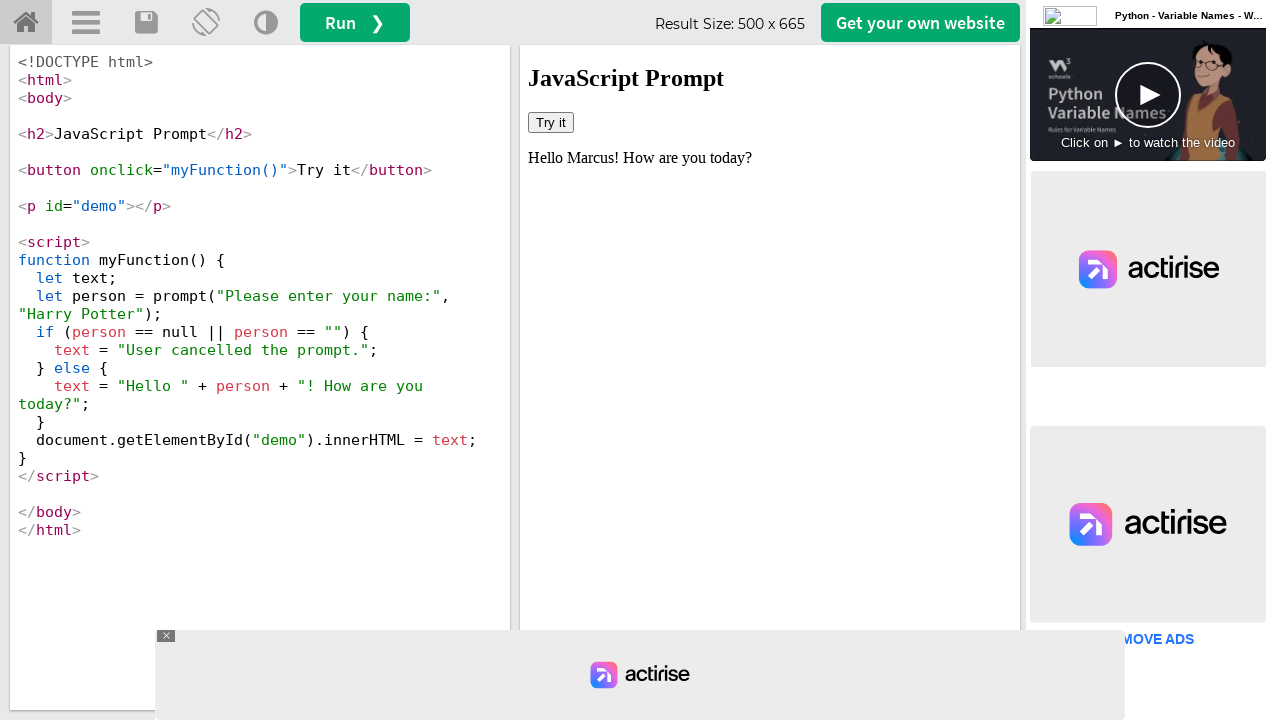

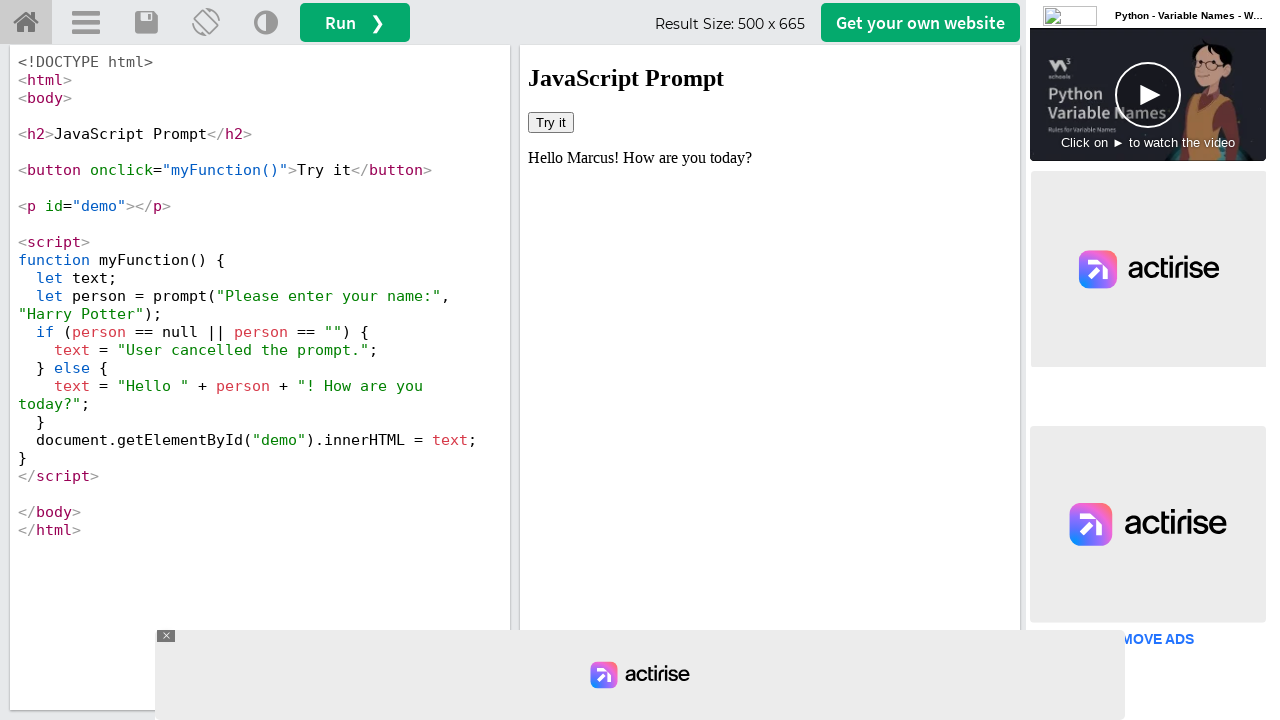